Tests a data types form by filling all personal information fields (first name, last name, address, email, phone, zip code, city, country, job position, company) and submitting the form, then verifies the validation feedback is displayed correctly.

Starting URL: https://bonigarcia.dev/selenium-webdriver-java/data-types.html

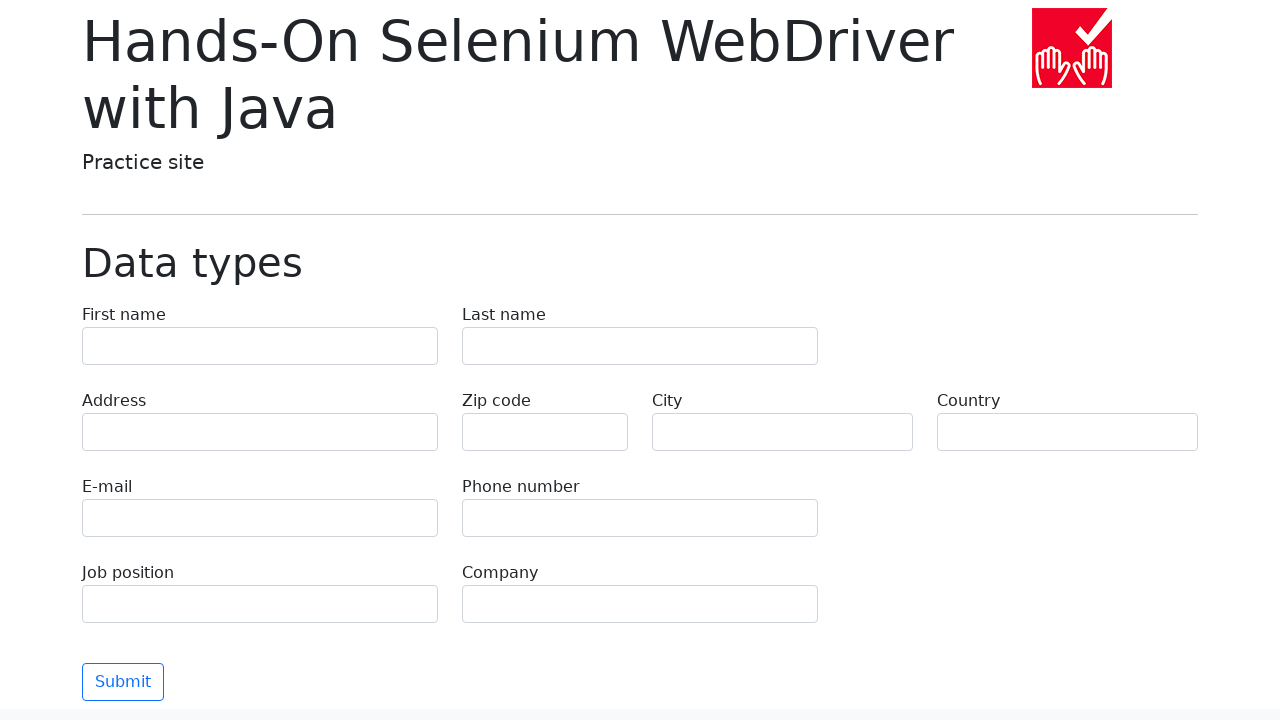

Filled first name field with 'Michael' on input[name="first-name"]
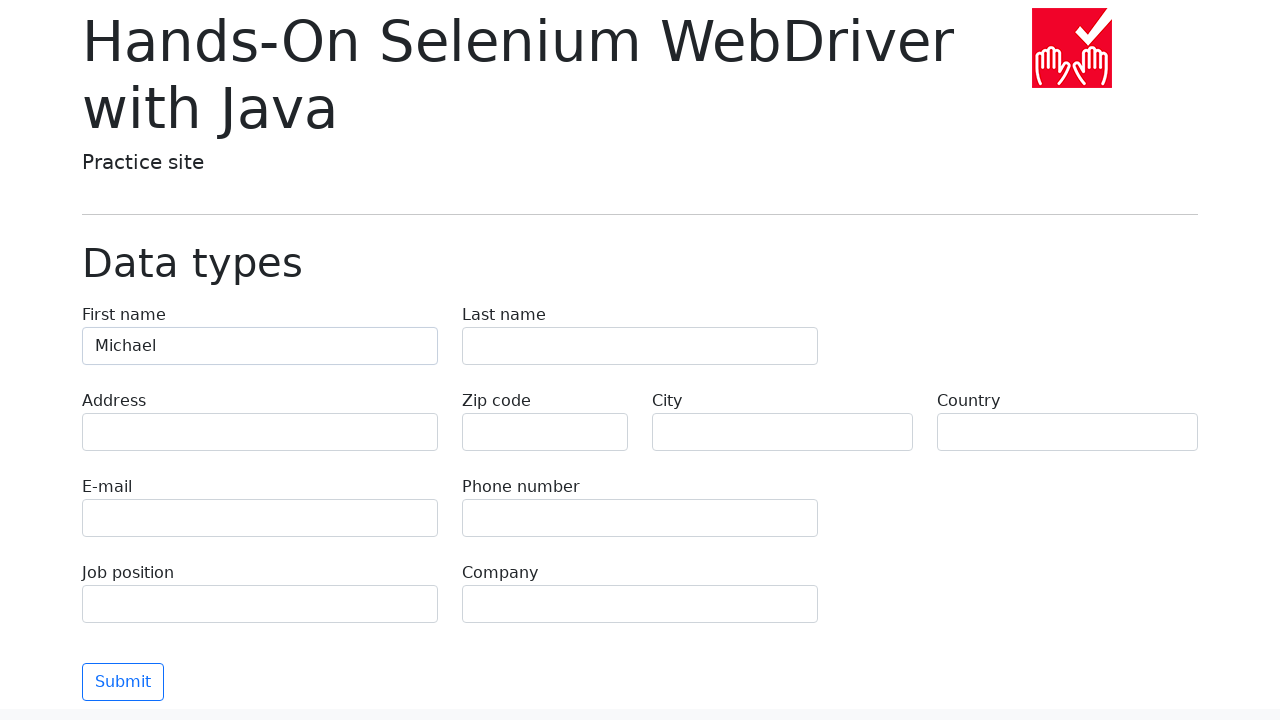

Filled last name field with 'Johnson' on input[name="last-name"]
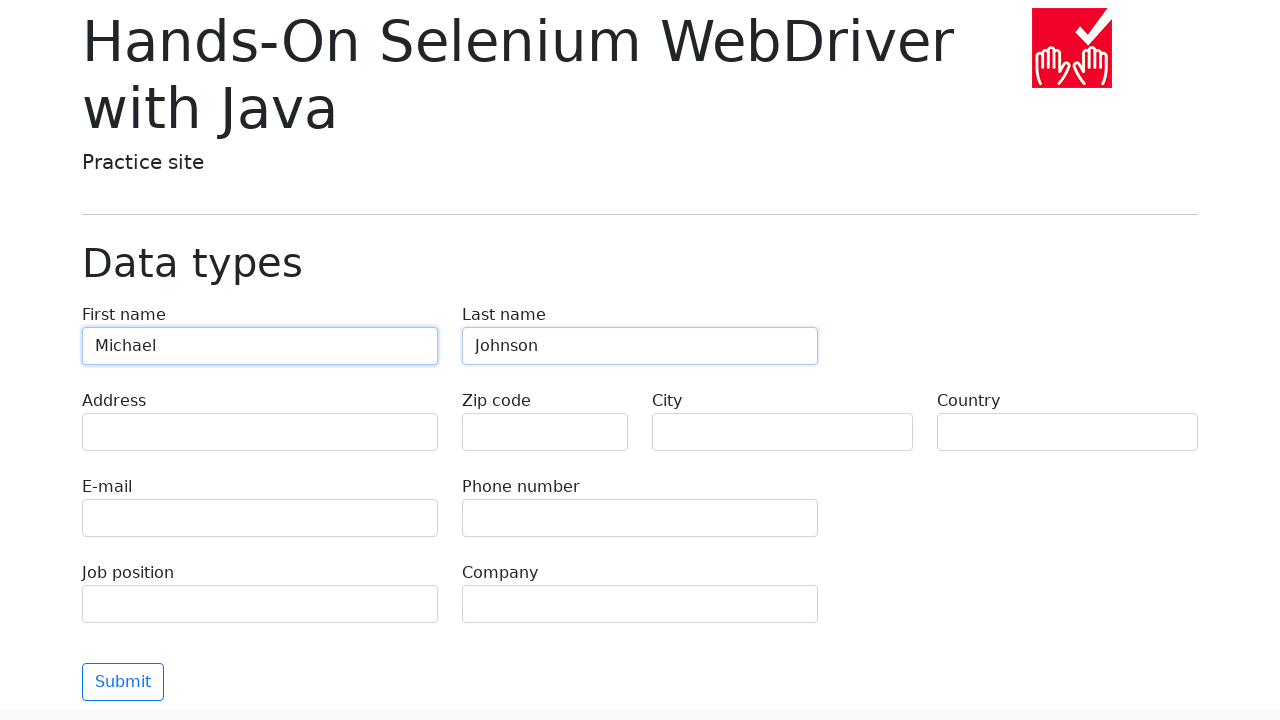

Filled address field with '742 Evergreen Terrace' on input[name="address"]
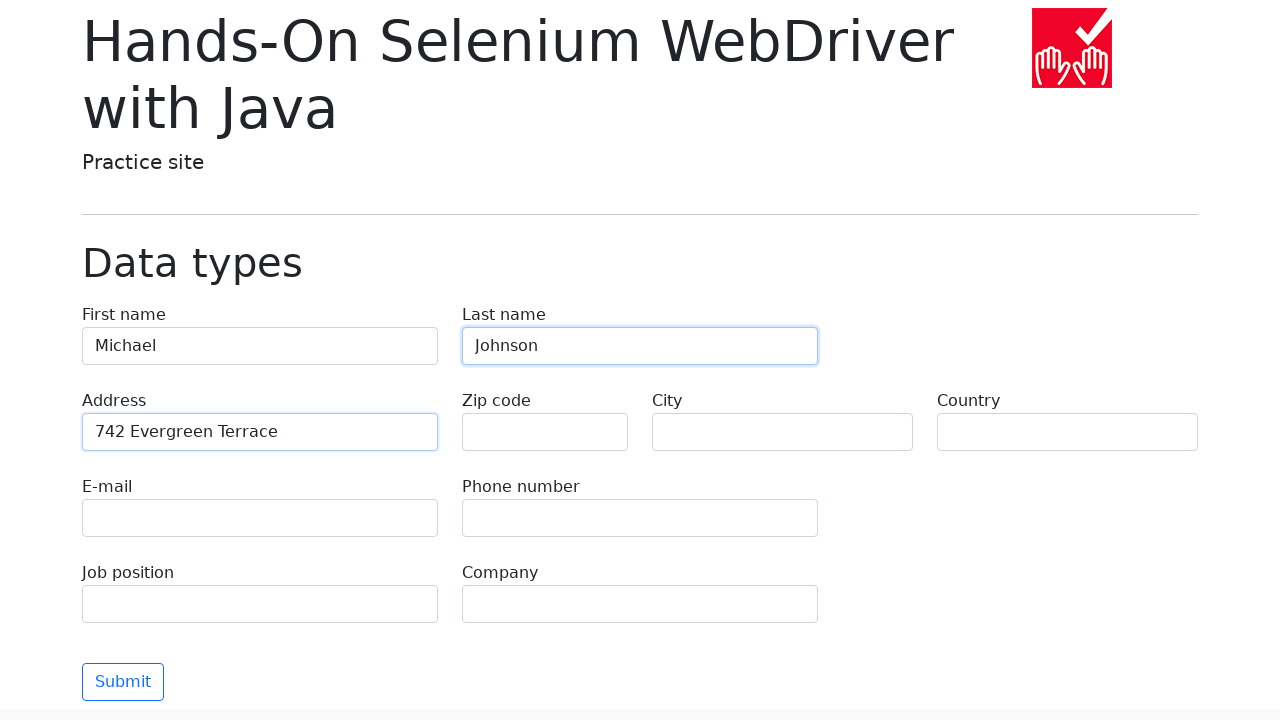

Filled email field with 'michael.johnson@email.com' on input[name="e-mail"]
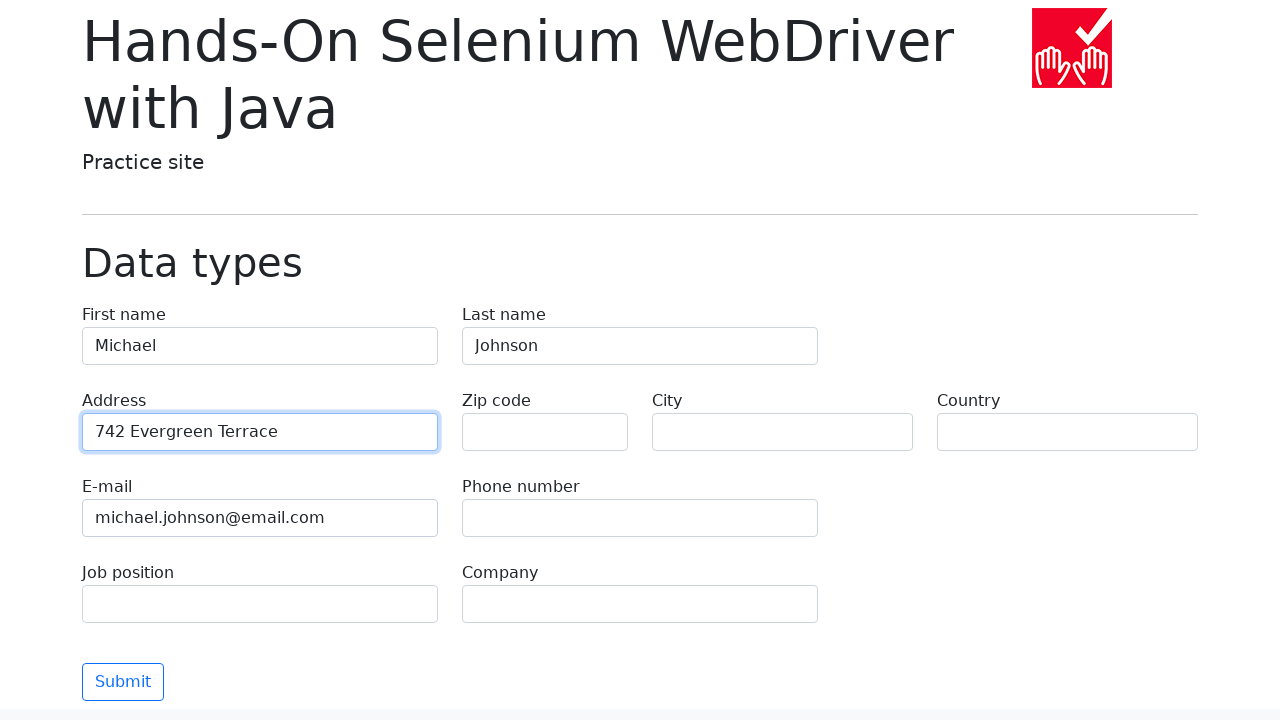

Filled phone number field with '+1-555-987-6543' on input[name="phone"]
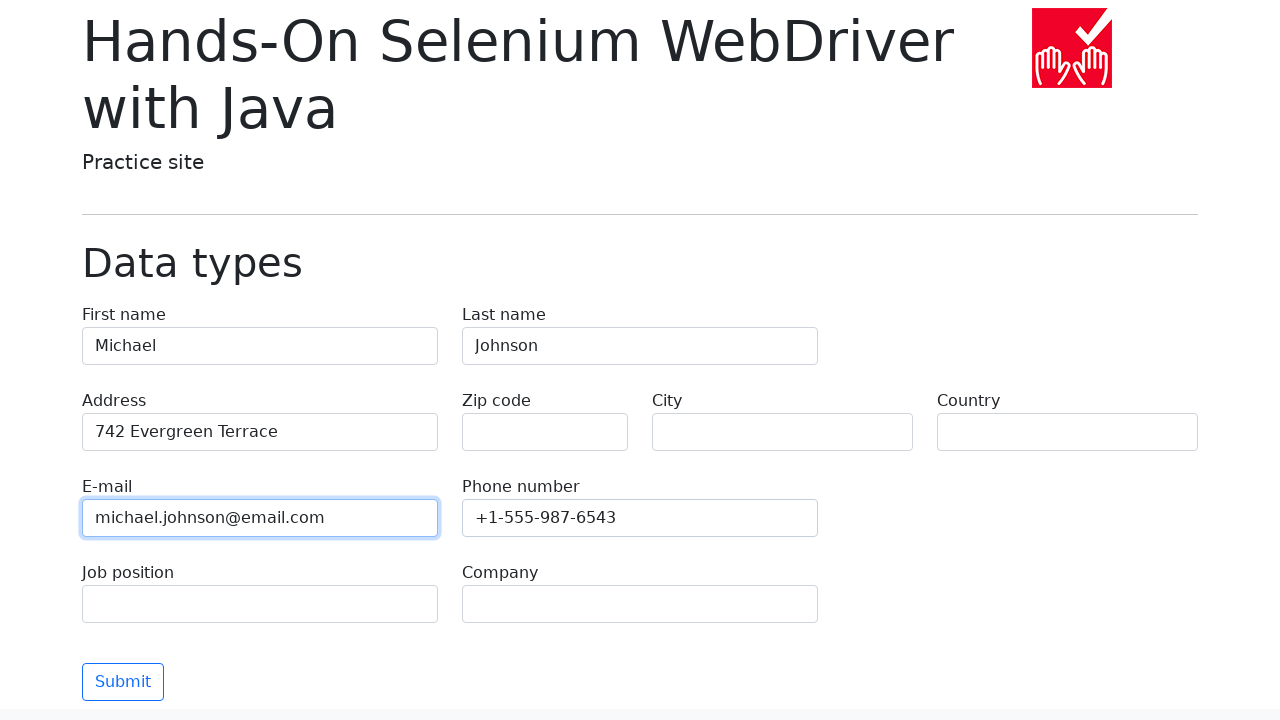

Filled zip code field with '90210' on input[name="zip-code"]
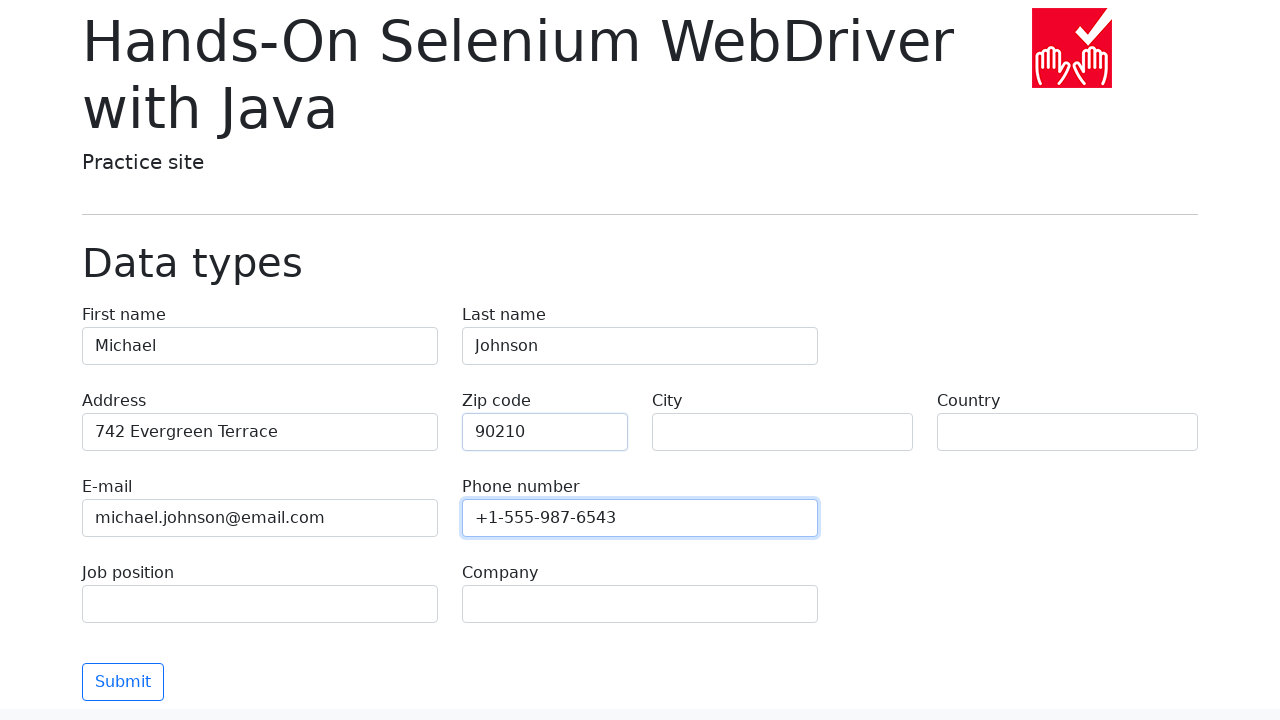

Filled city field with 'Springfield' on input[name="city"]
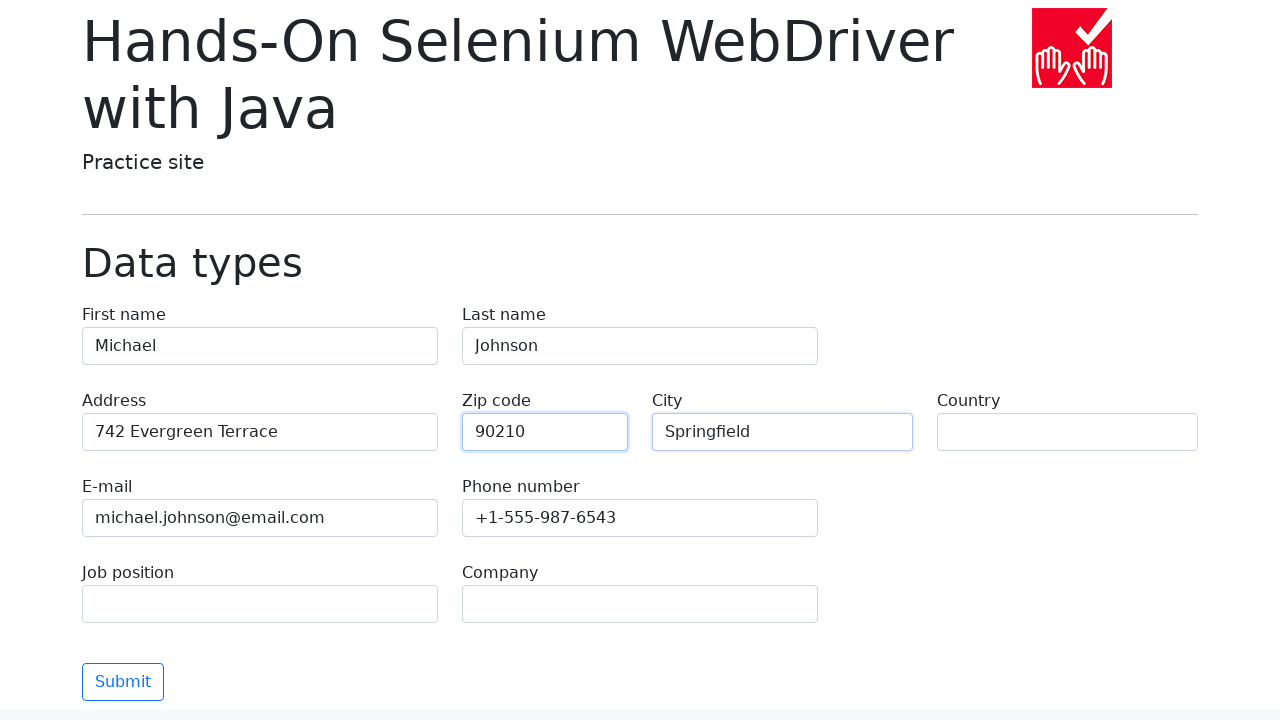

Filled country field with 'United States' on input[name="country"]
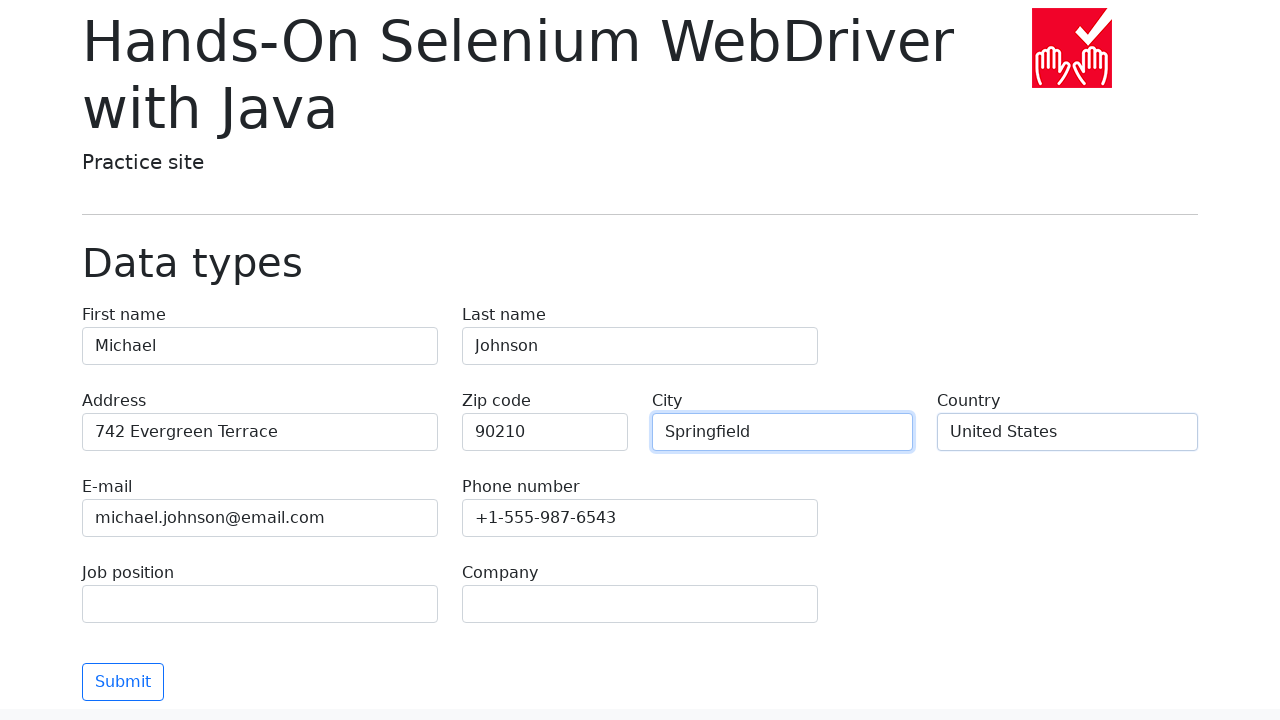

Filled job position field with 'Software Engineer' on input[name="job-position"]
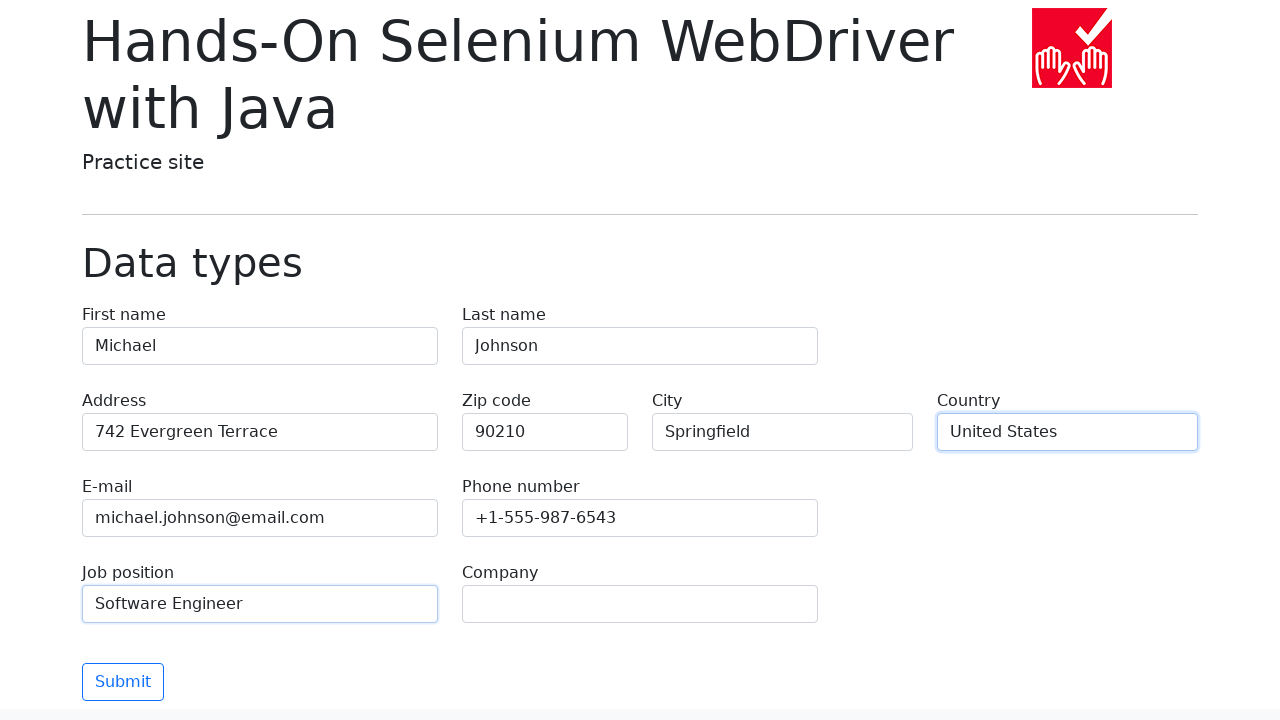

Filled company field with 'Tech Innovations Inc' on input[name="company"]
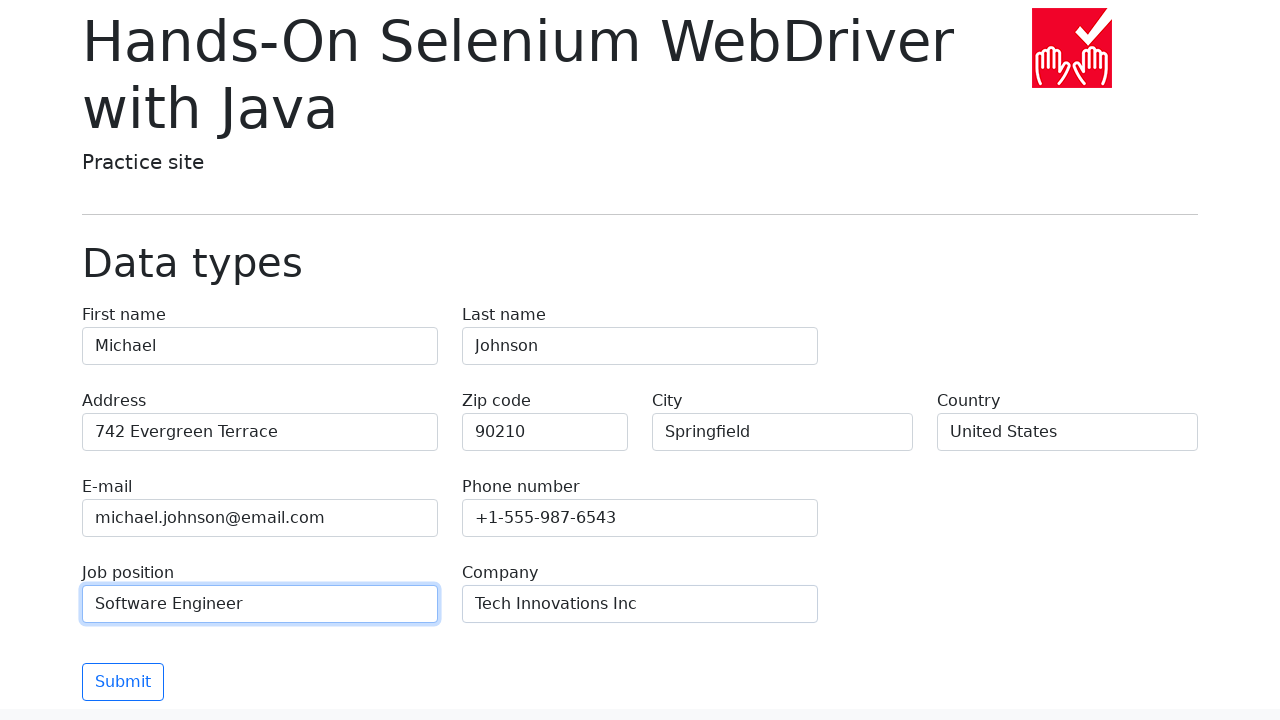

Clicked submit button to submit the form at (123, 682) on button.btn-outline-primary[type="submit"]
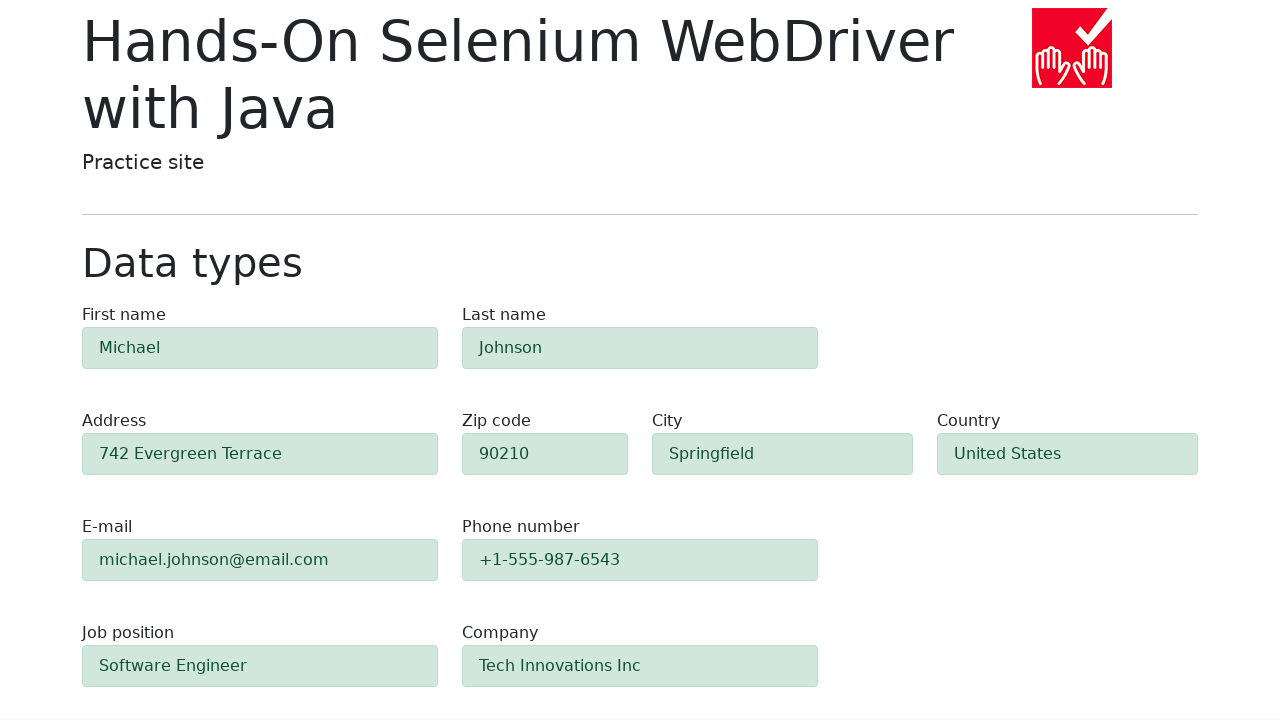

Validation success alert appeared, confirming form submission
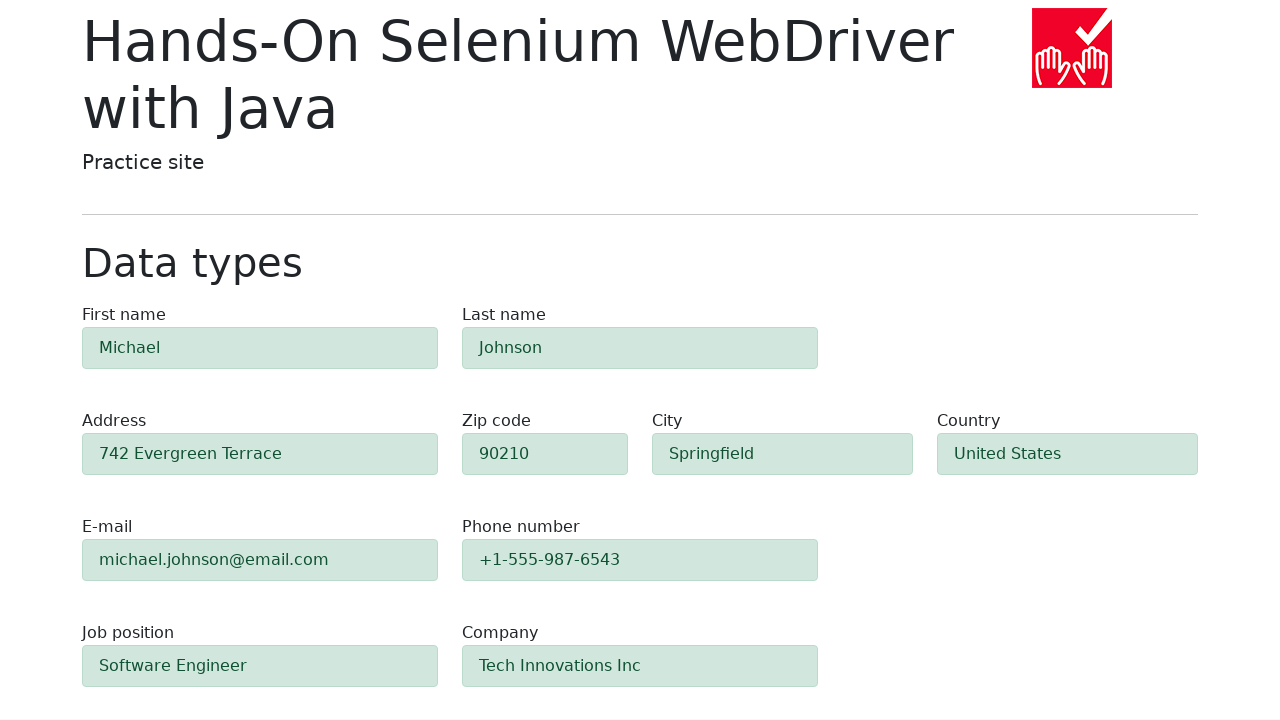

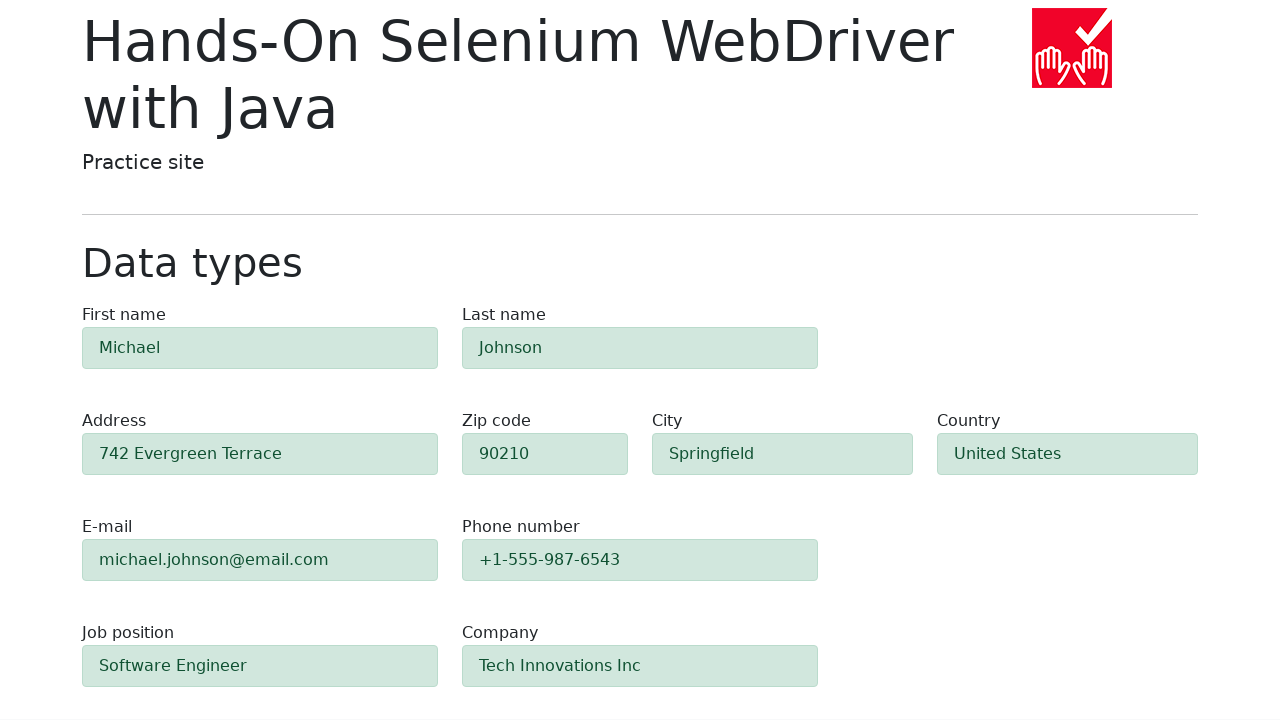